Tests the progress bar functionality by clicking the start button, waiting briefly, then clicking stop, and verifying the progress bar value has changed.

Starting URL: https://demoqa.com/progress-bar

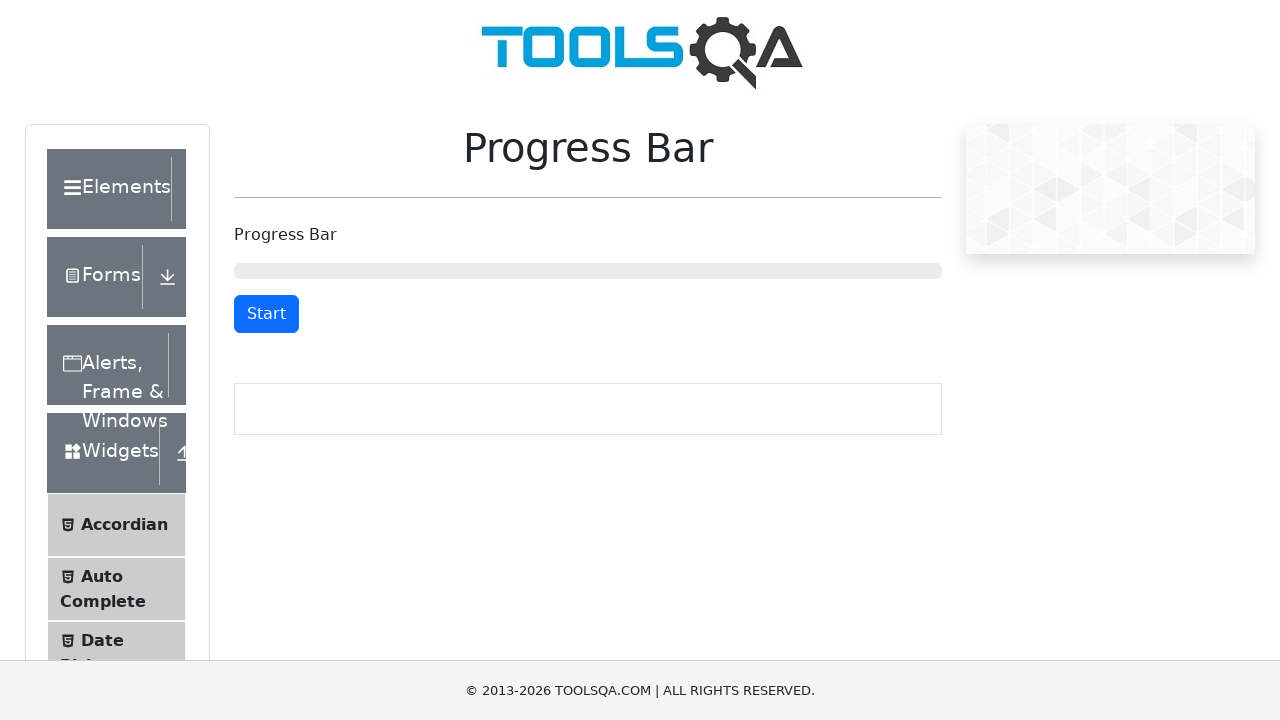

Clicked Start button to begin progress bar at (266, 314) on #startStopButton
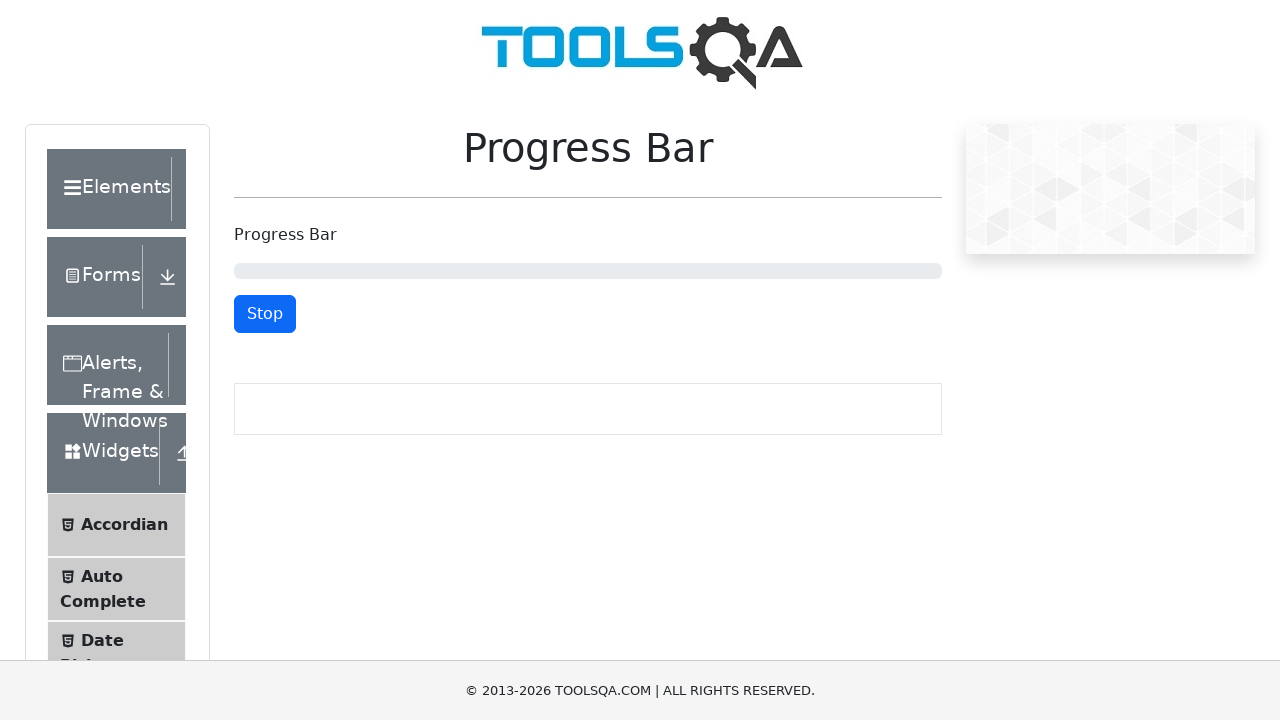

Waited 2 seconds for progress bar to advance
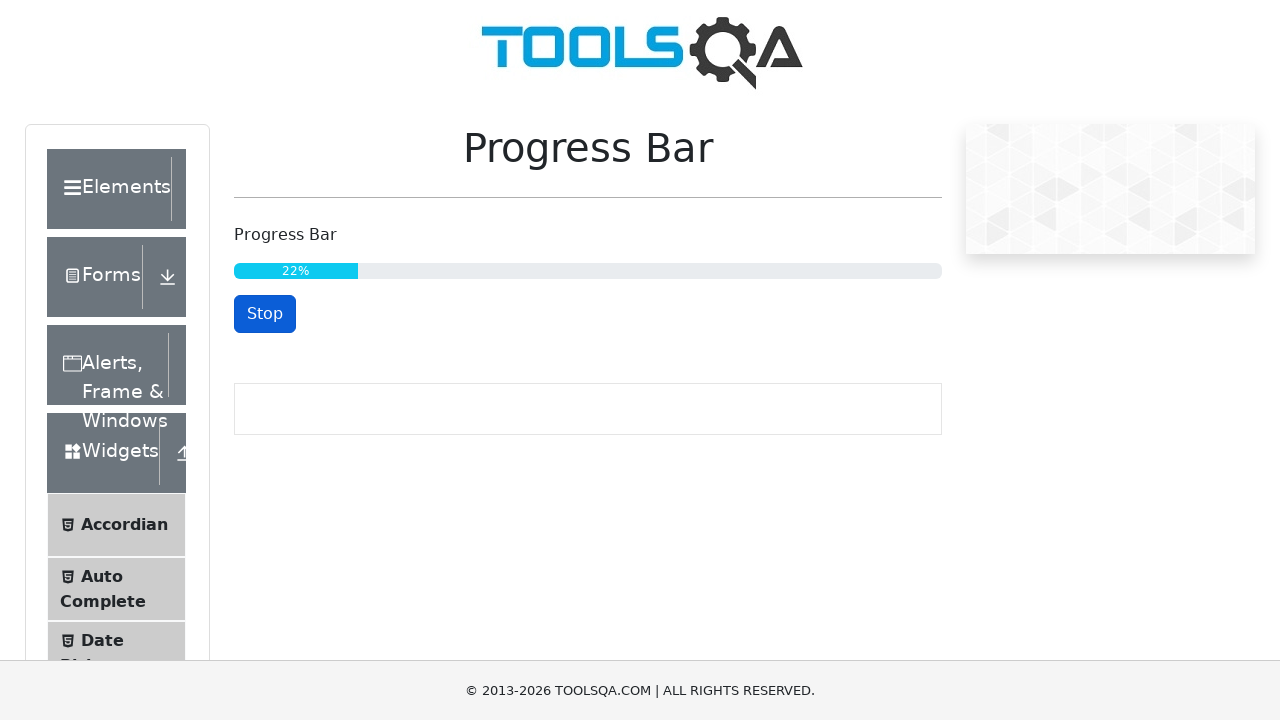

Clicked Stop button to pause progress bar at (265, 314) on #startStopButton
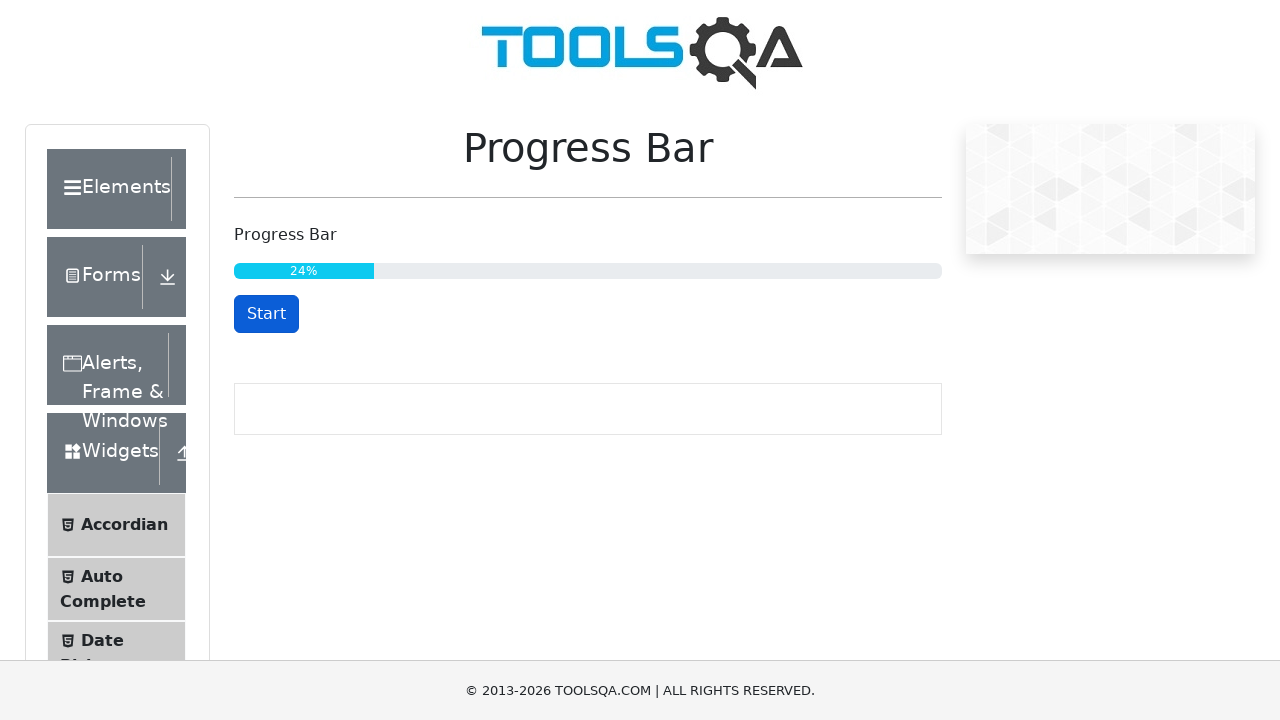

Waited 1 second for UI to stabilize
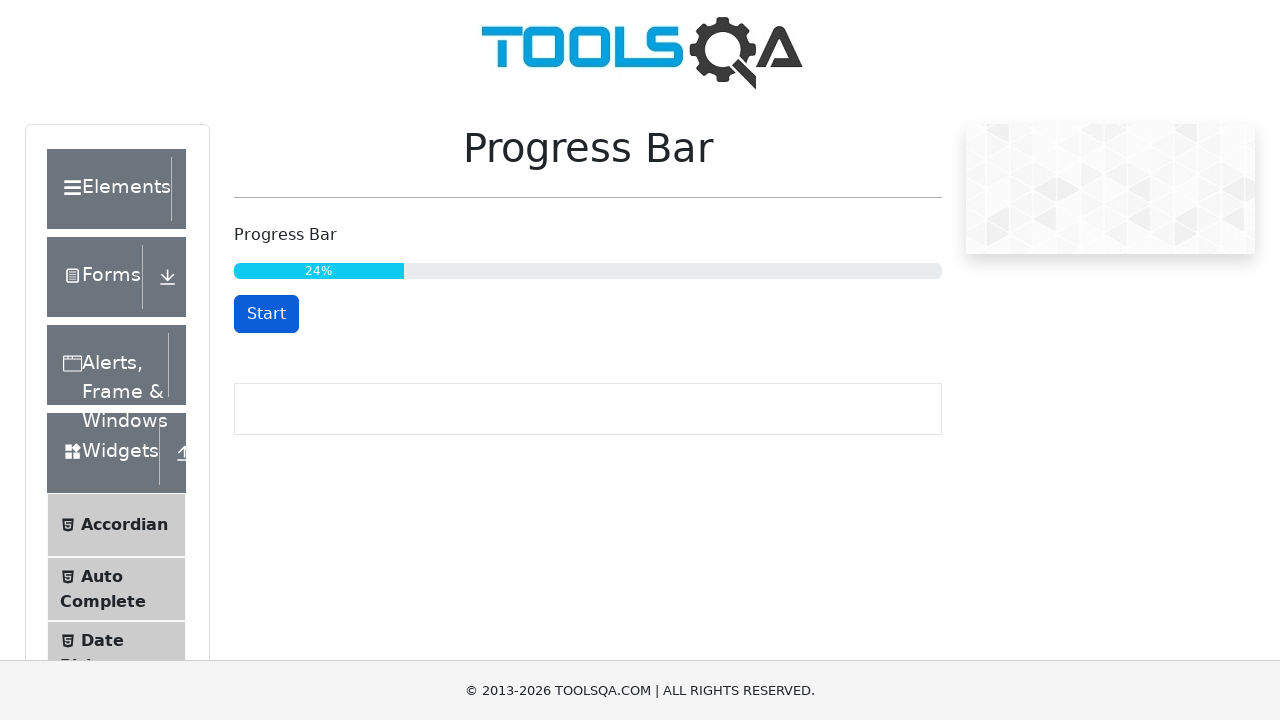

Retrieved progress bar aria-valuenow attribute: 24
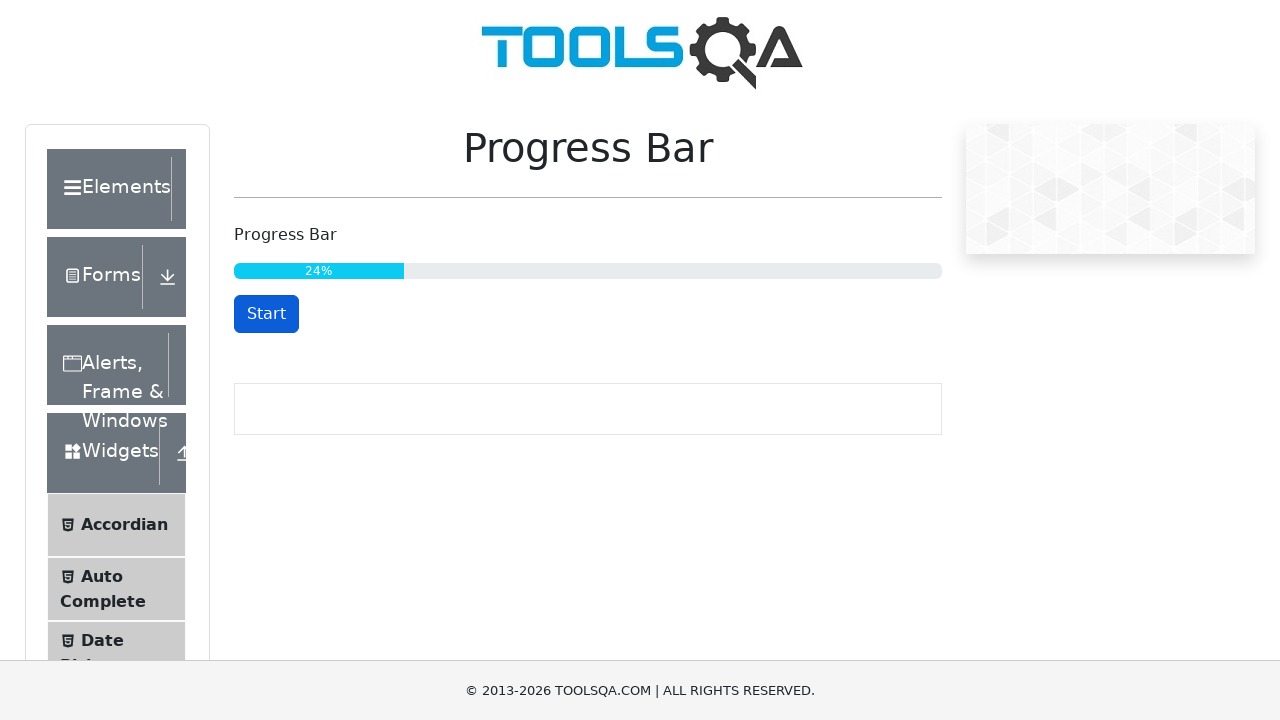

Verified progress bar value is greater than 0
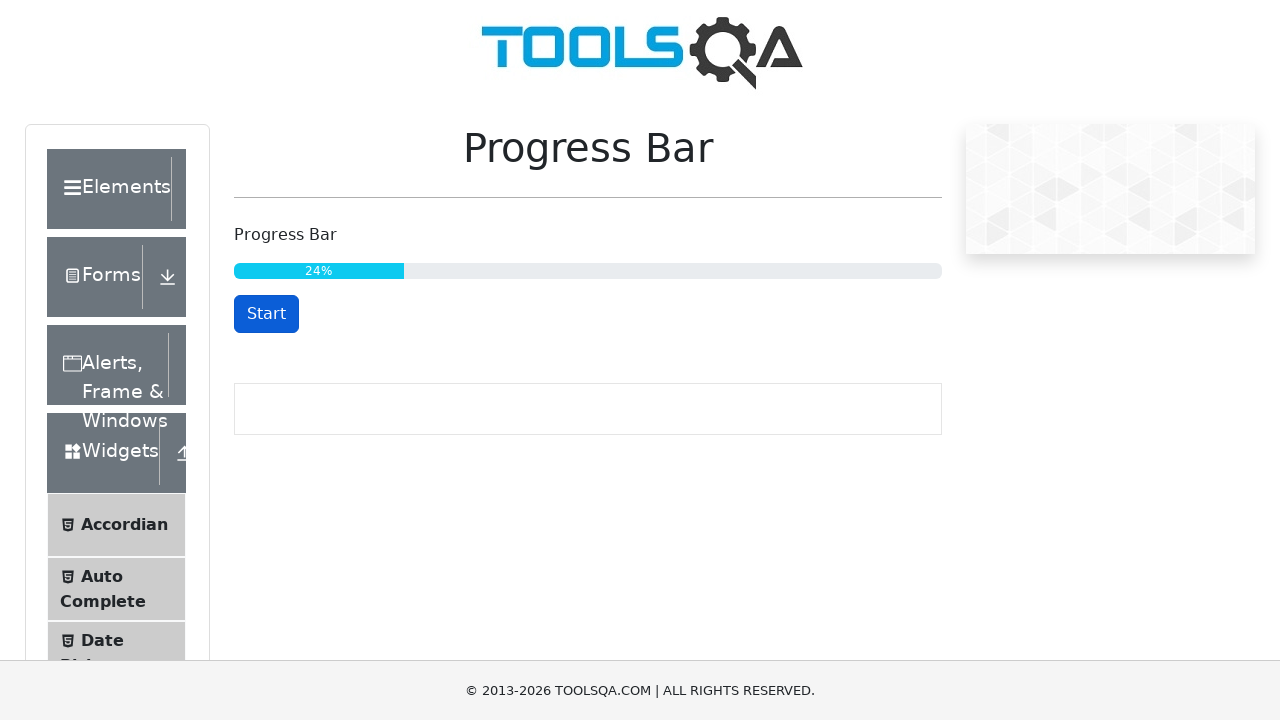

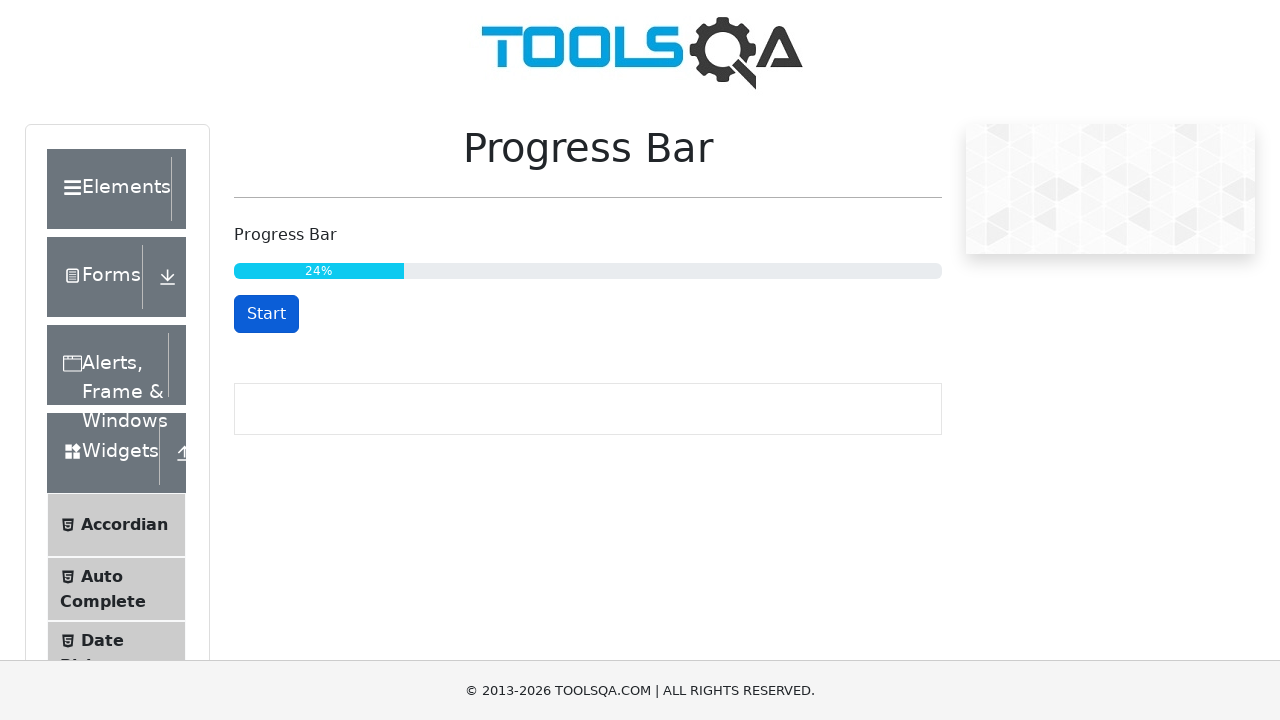